Tests taking a screenshot by navigating to Forms section and Practice Form, then clicking the submit button

Starting URL: https://demoqa.com/

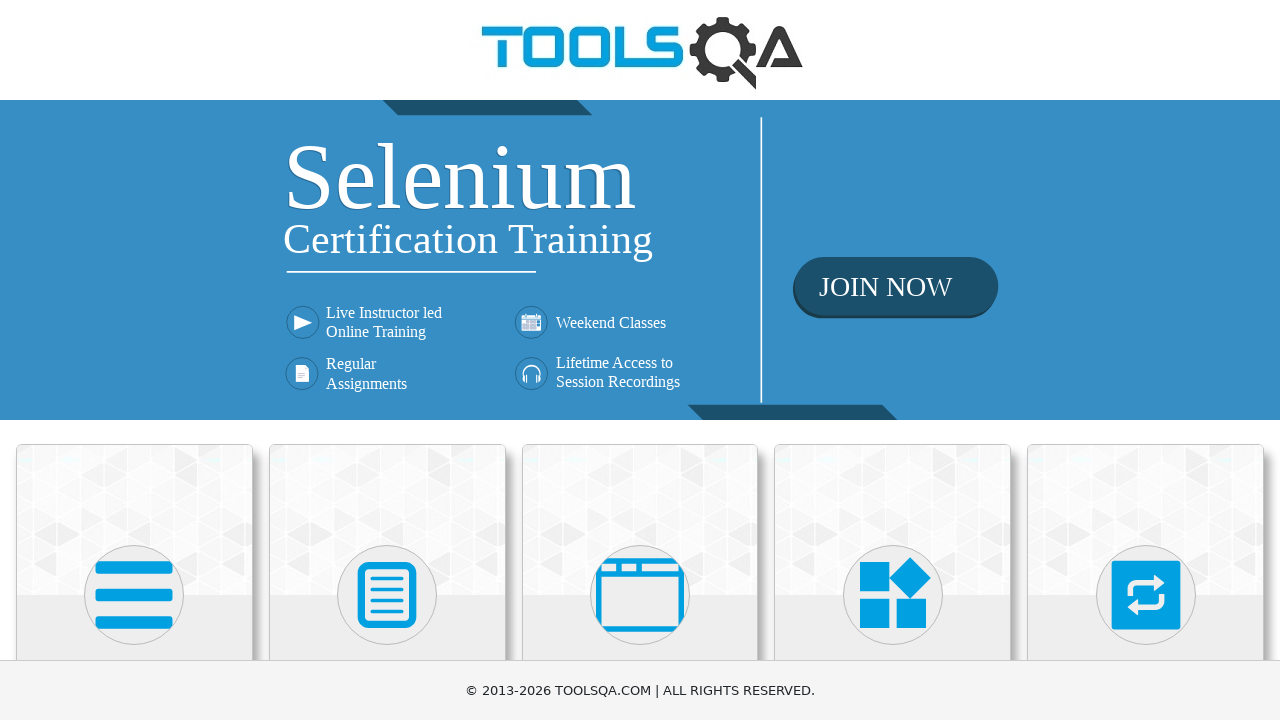

Scrolled Forms card into view
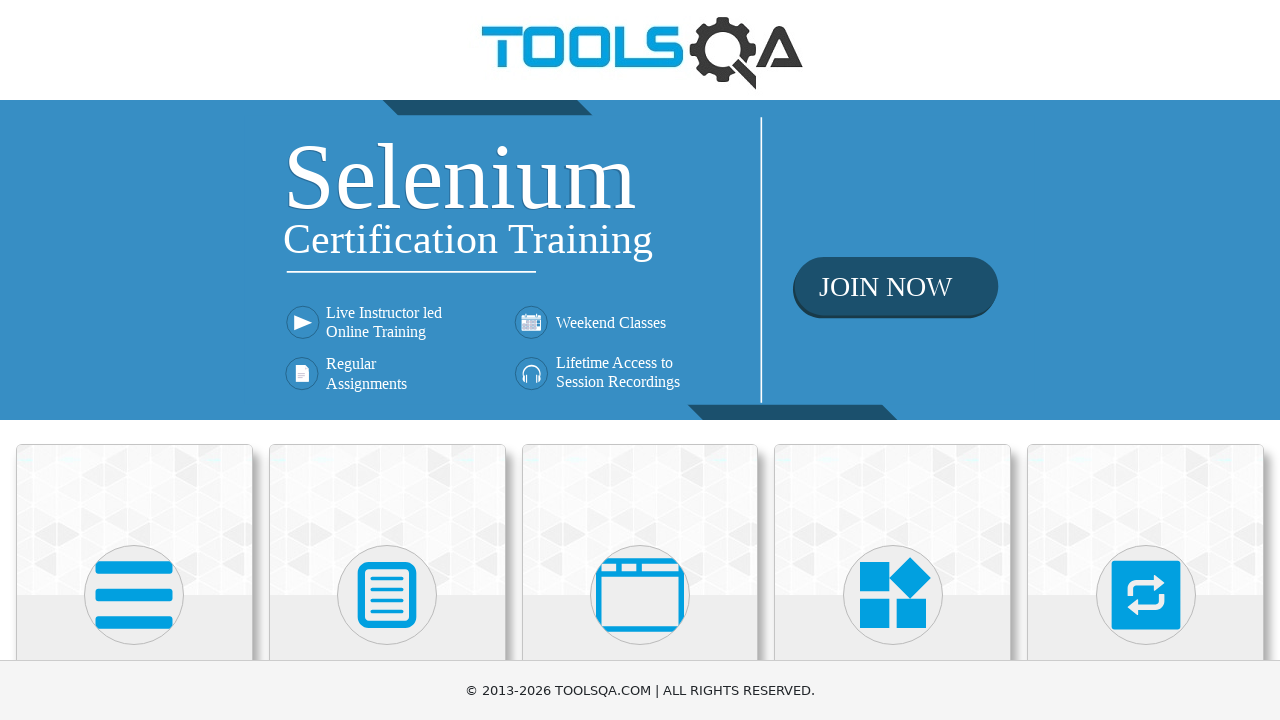

Clicked on Forms card at (387, 360) on xpath=//div[@class='card-body']//h5[text()='Forms']
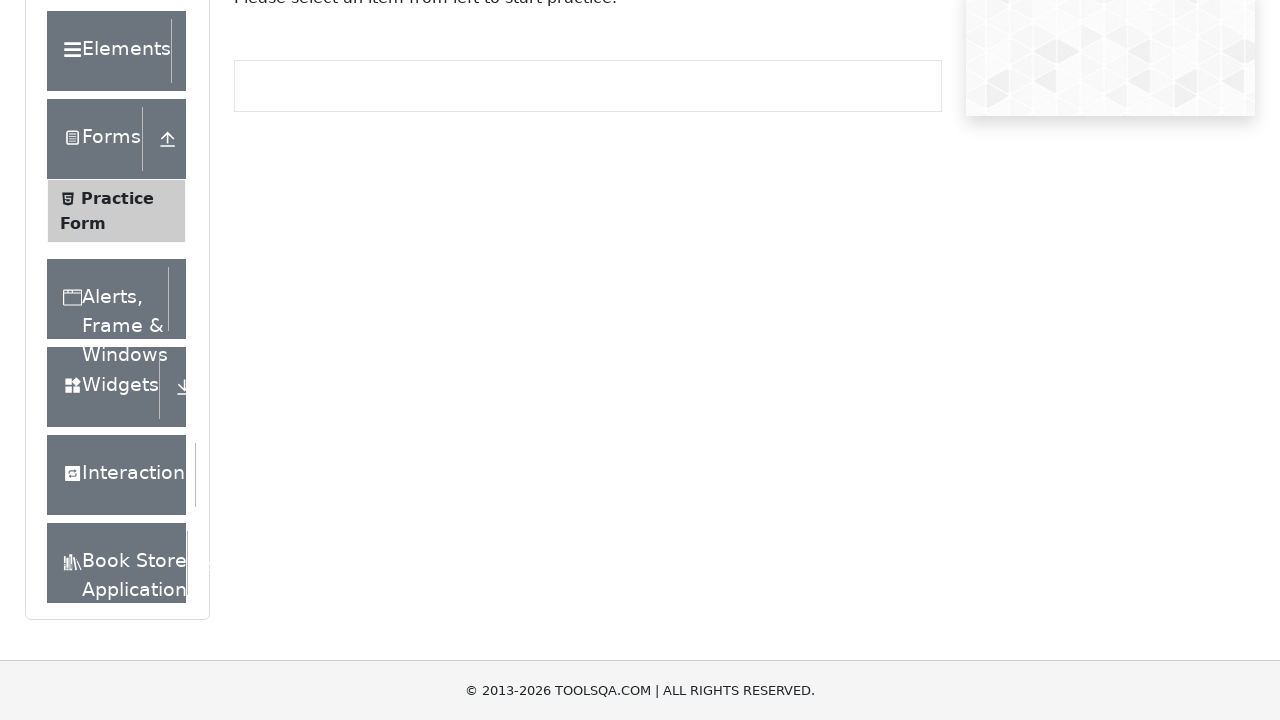

Scrolled Practice Form link into view
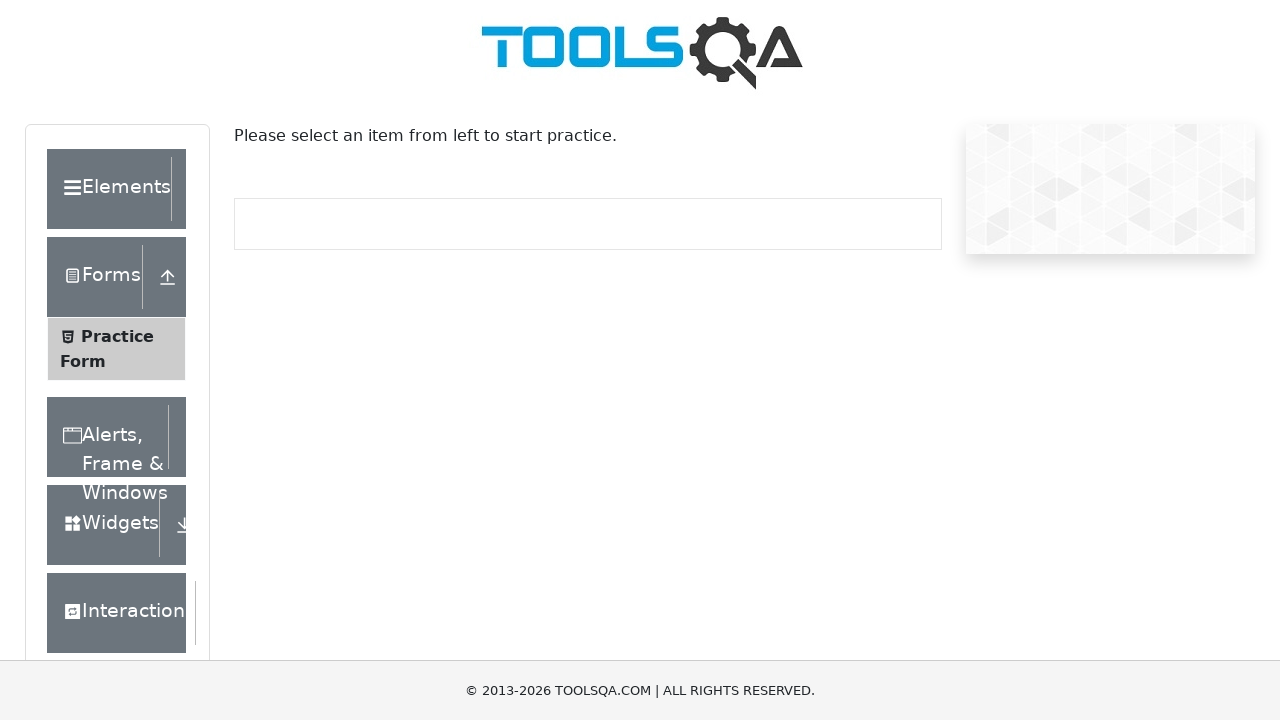

Clicked on Practice Form link at (117, 336) on xpath=//li[@id='item-0']//span[text()='Practice Form']
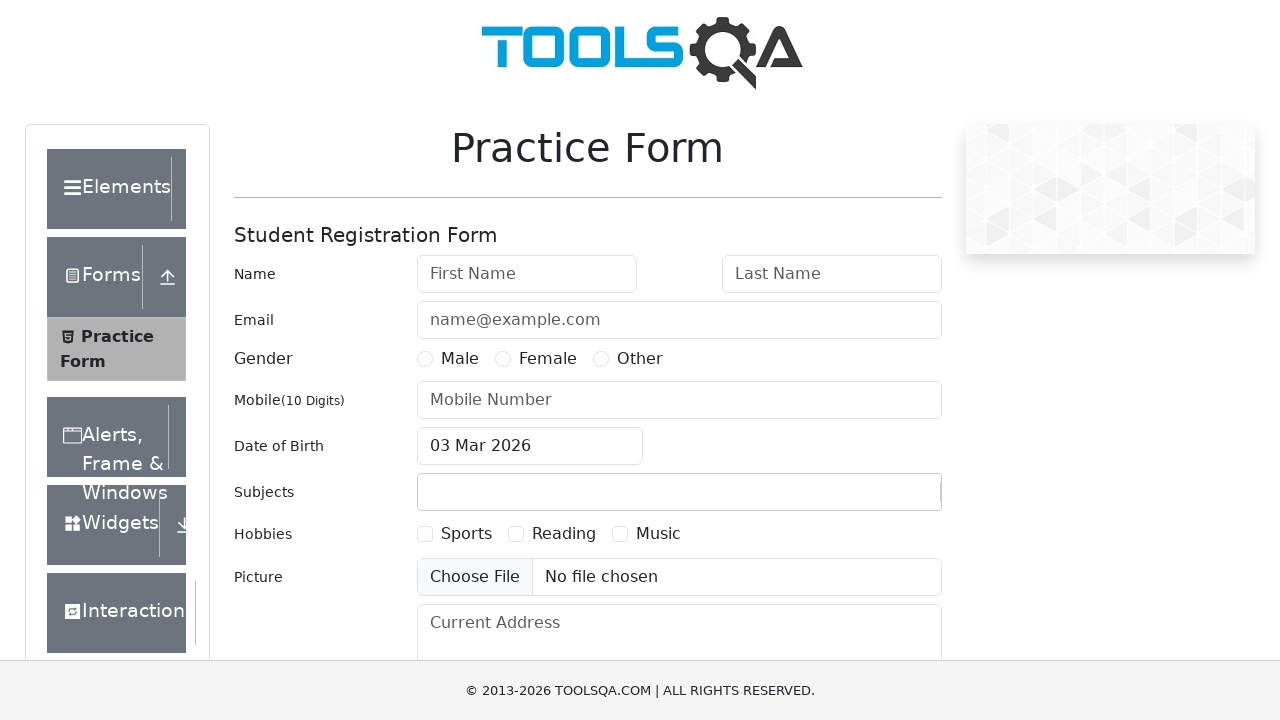

Clicked submit button on Practice Form at (885, 499) on #submit
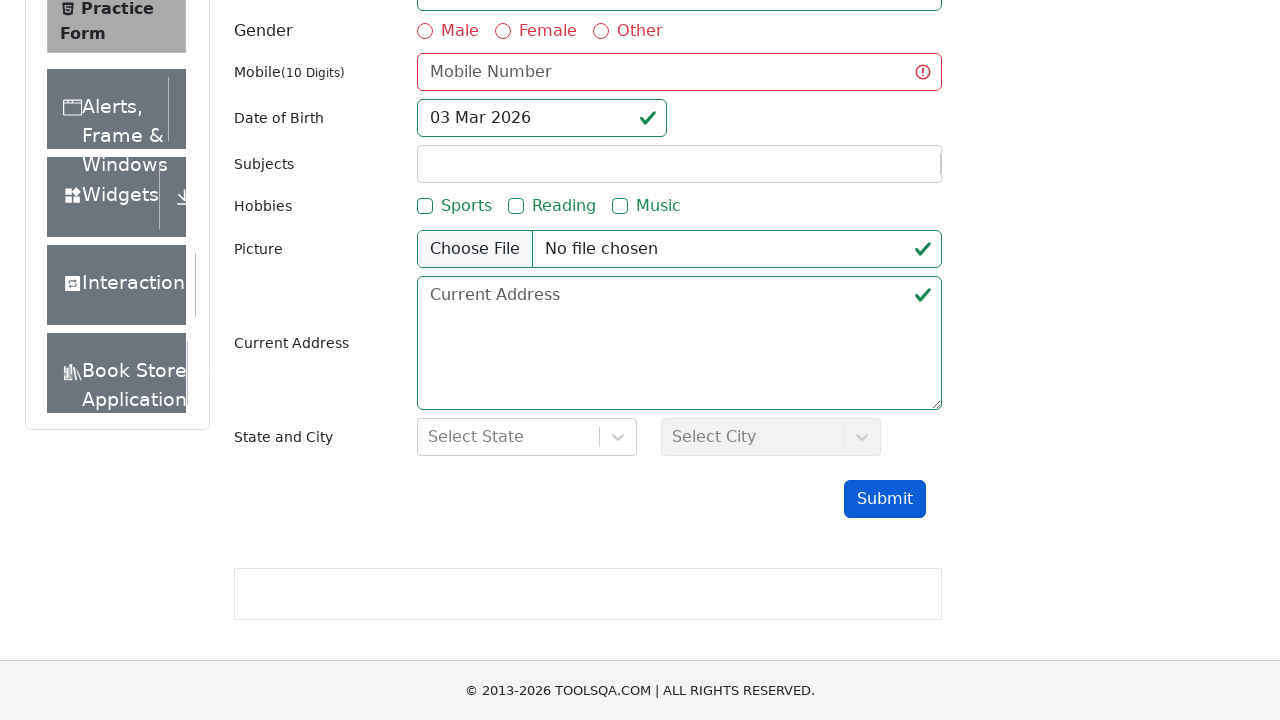

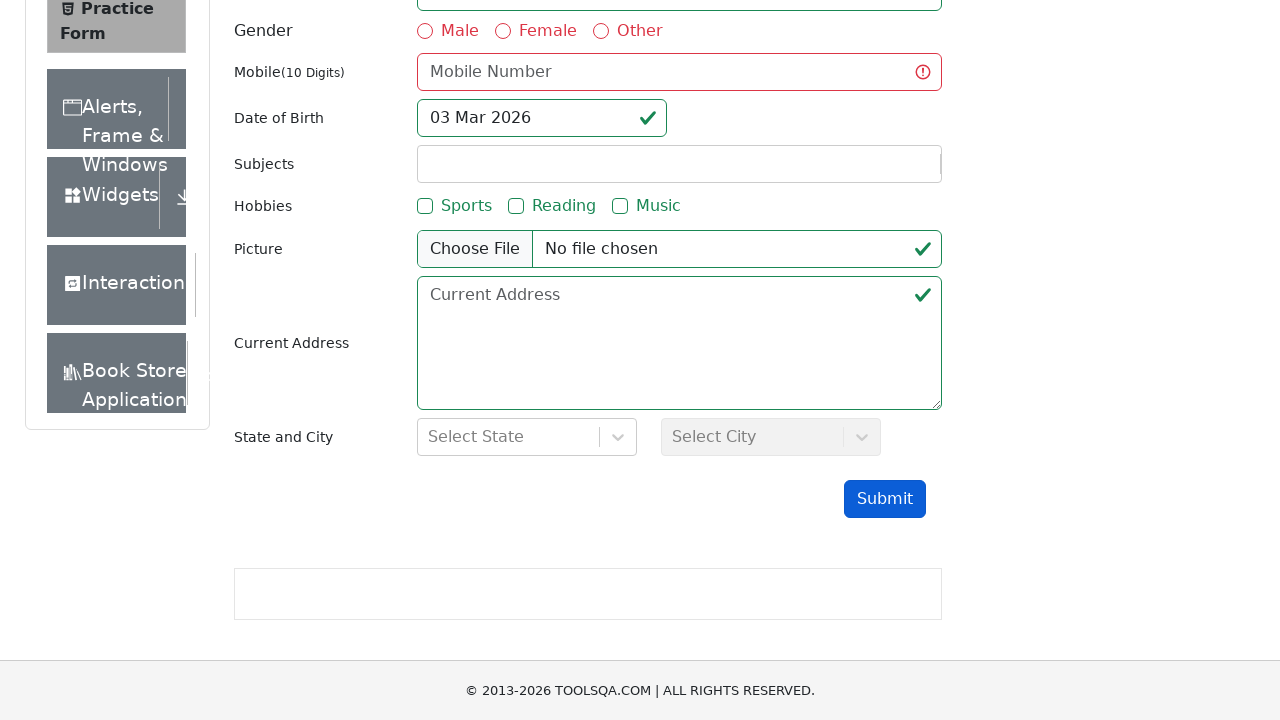